Tests drag and drop functionality by navigating to the Droppable section and dragging an element into a drop zone

Starting URL: https://jqueryui.com/draggable/

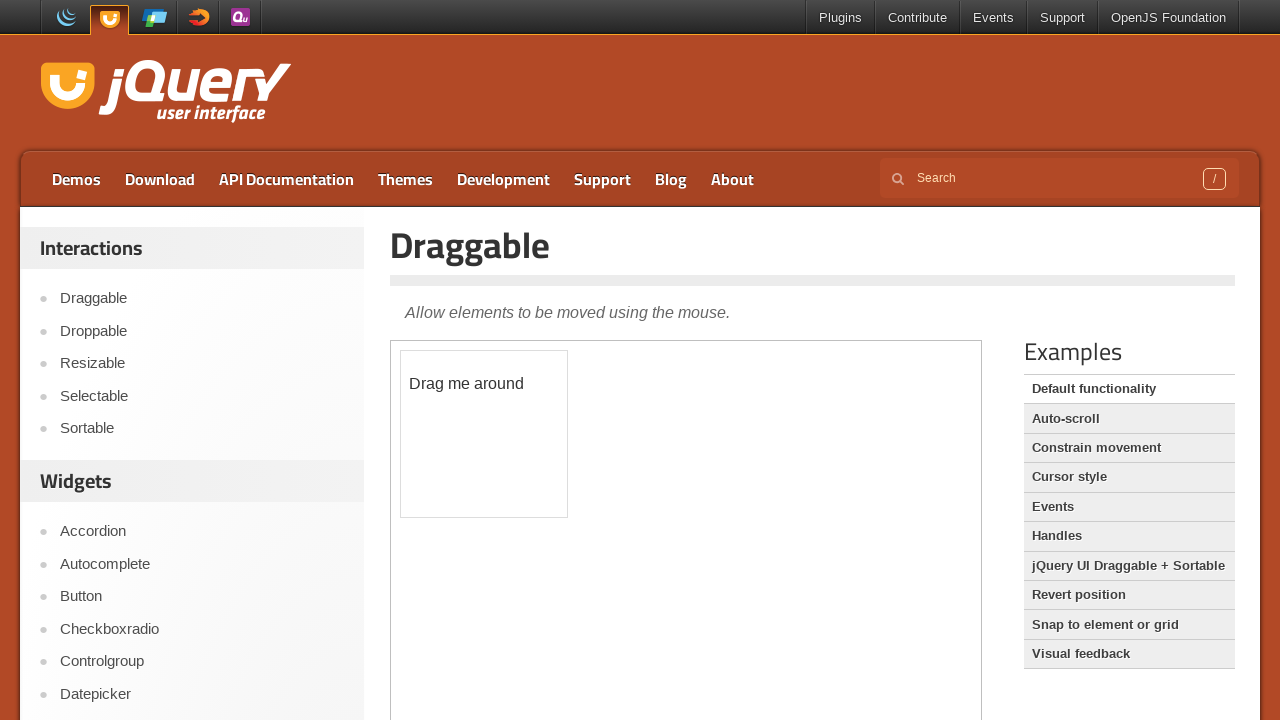

Navigated to jQuery UI draggable demo page
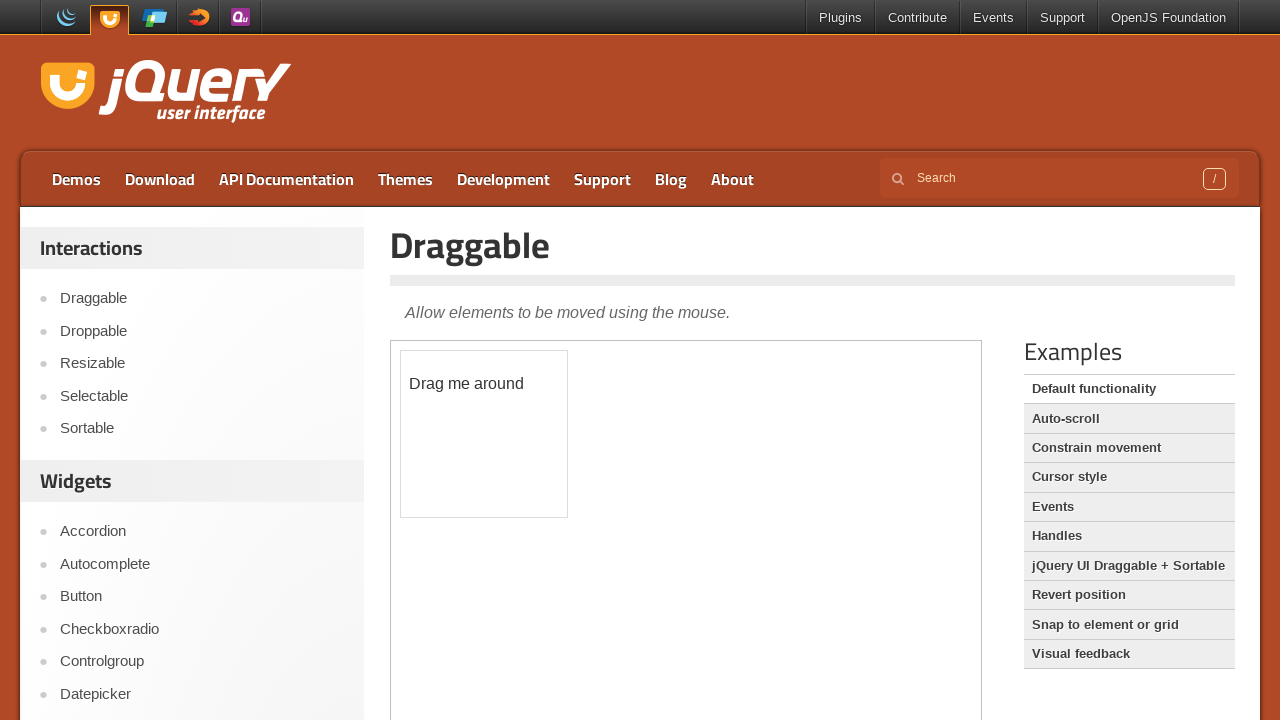

Clicked on Droppable link to navigate to droppable section at (202, 331) on xpath=//a[text()='Droppable']
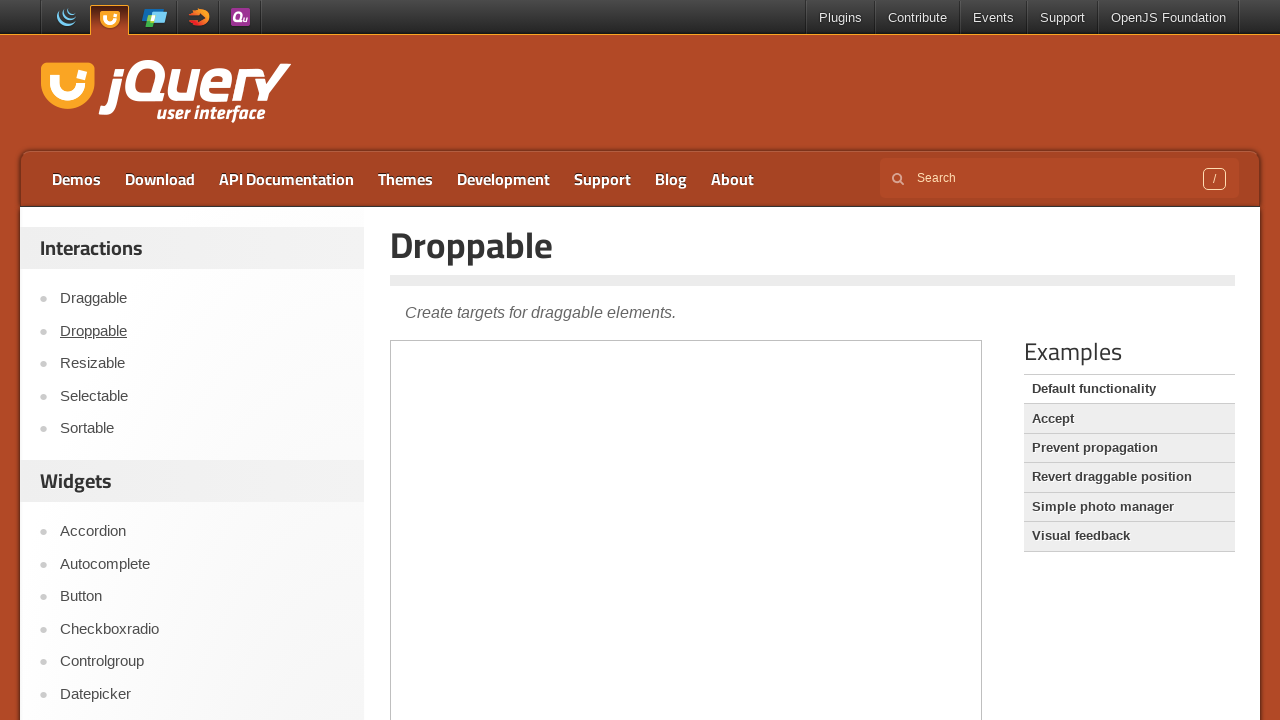

Located demo iframe
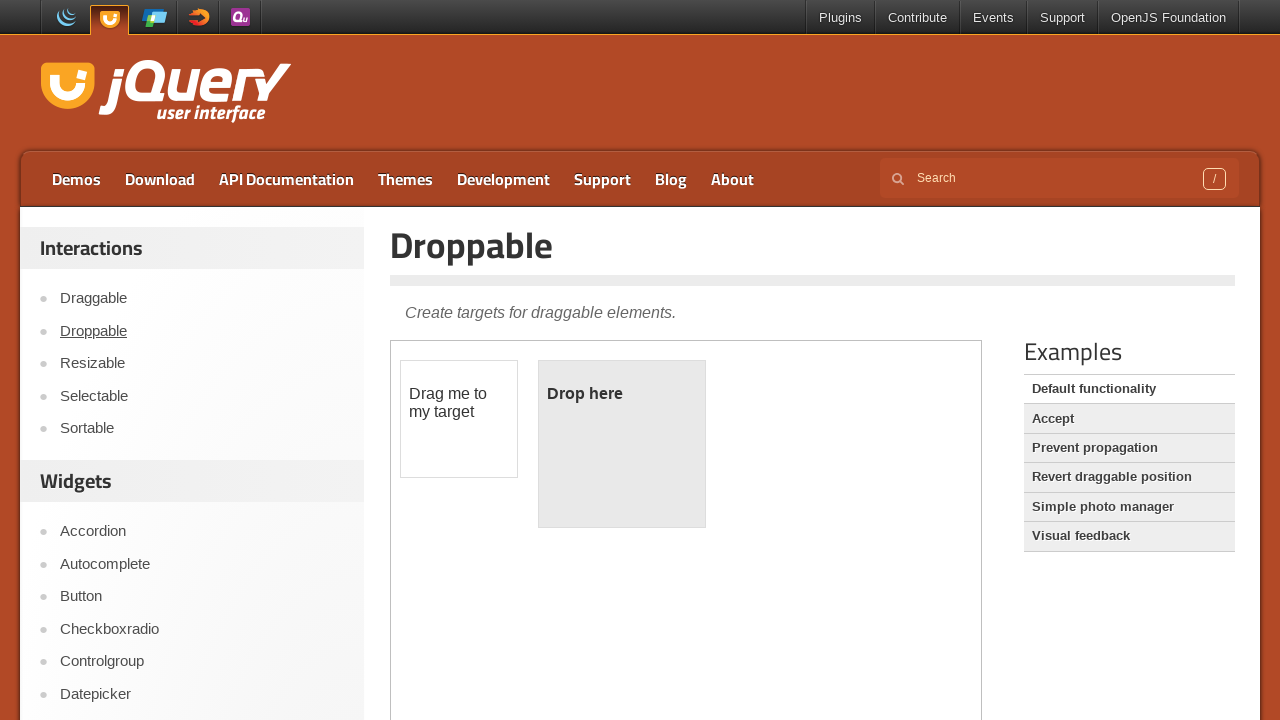

Located draggable element
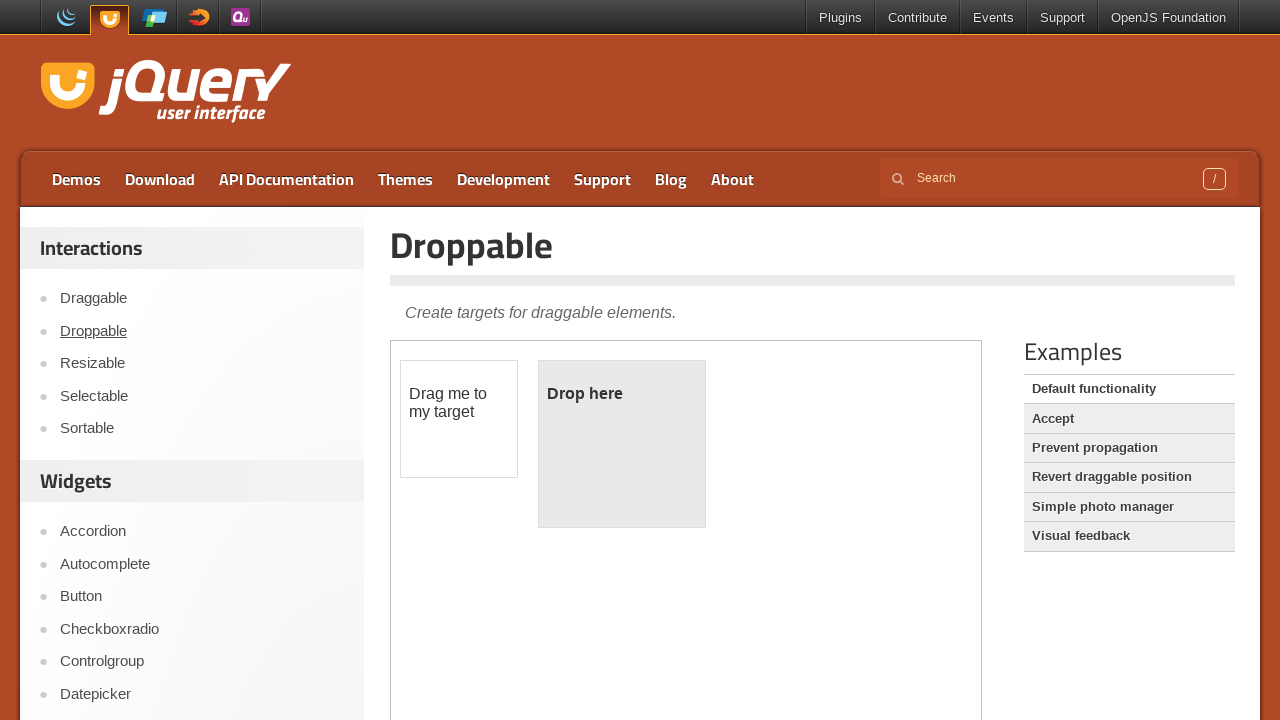

Located droppable element
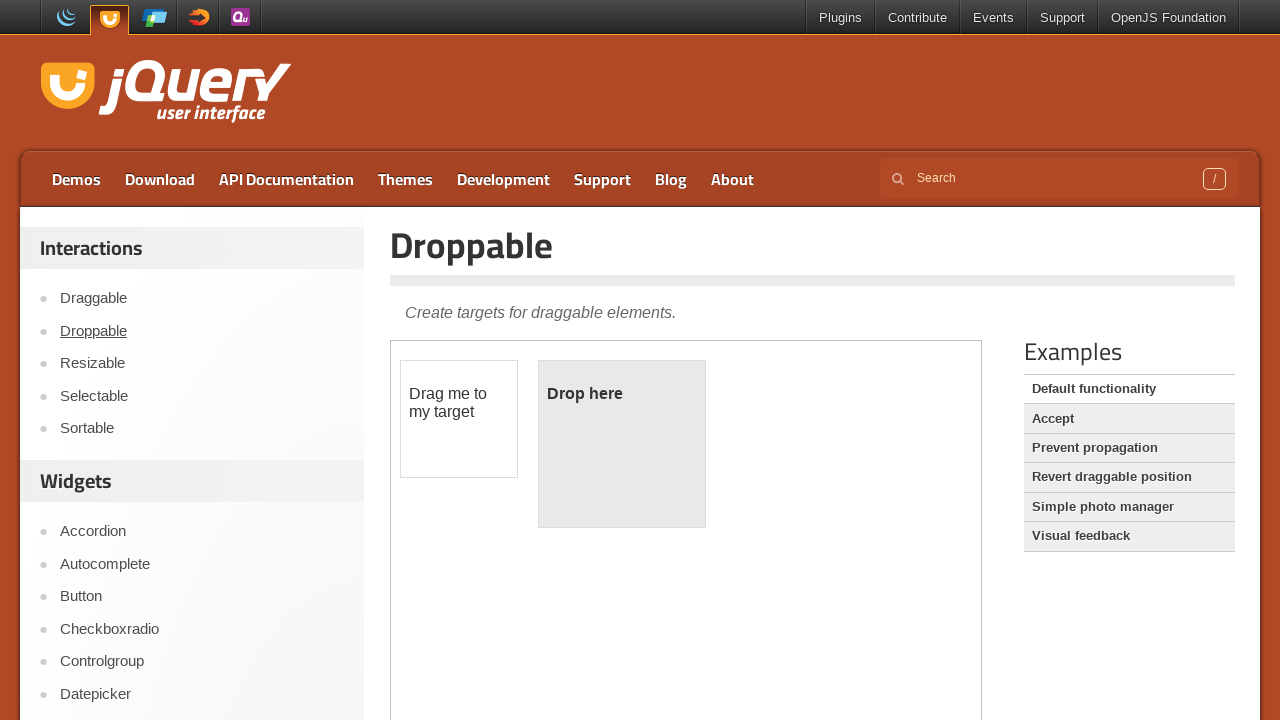

Dragged element into drop zone successfully at (622, 444)
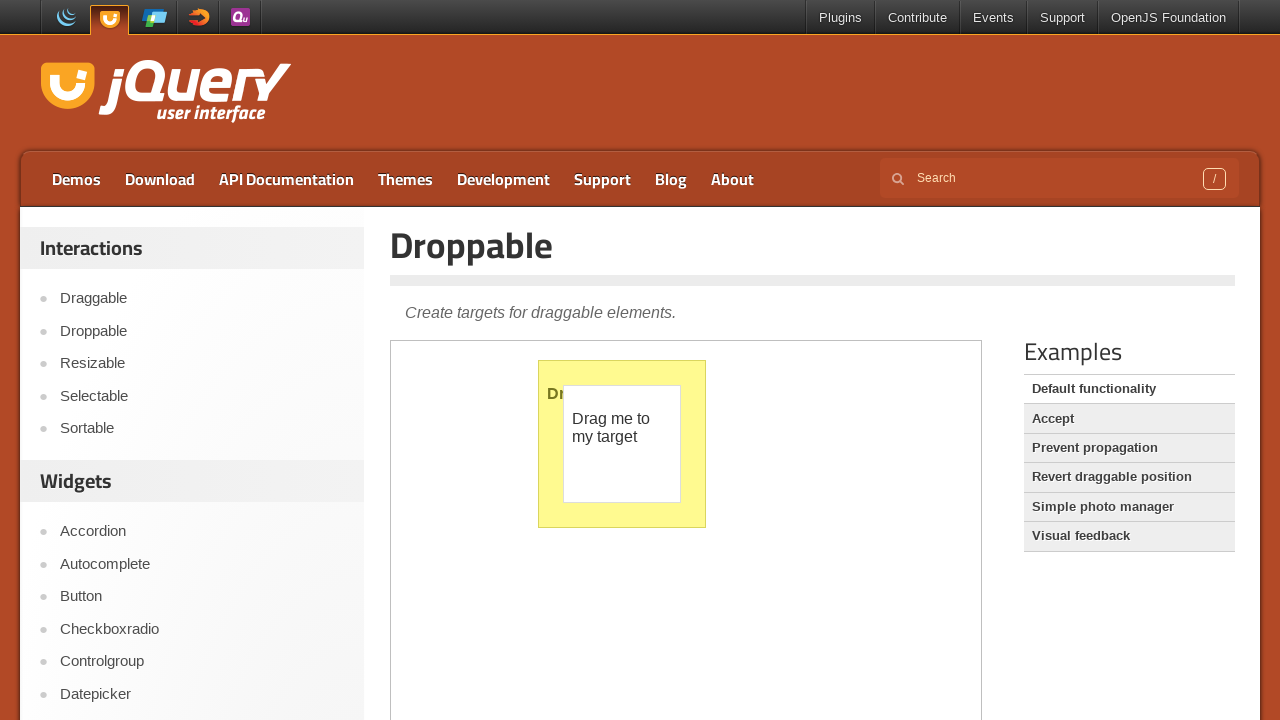

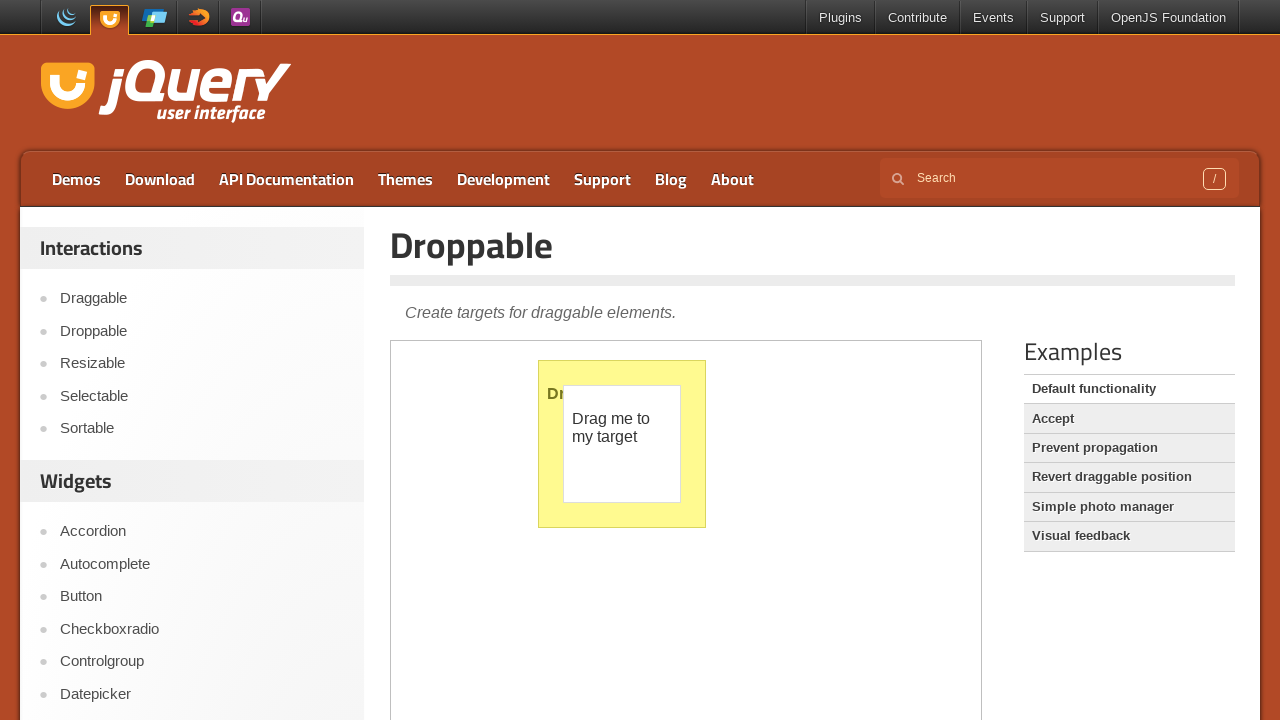